Tests completing a practice registration form on DemoQA by filling in personal details, selecting date of birth, choosing subjects and hobbies, entering address, selecting state/city dropdowns, and submitting the form.

Starting URL: https://demoqa.com/automation-practice-form

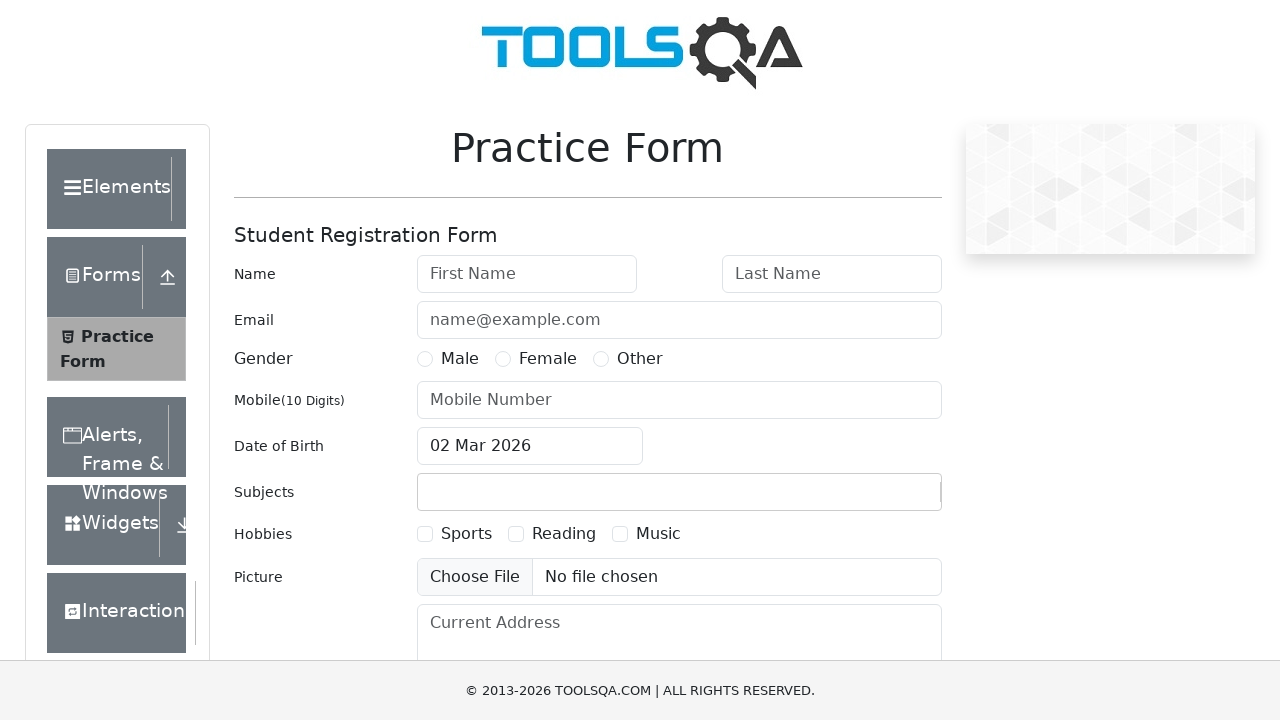

Filled first name field with 'Fedor' on #firstName
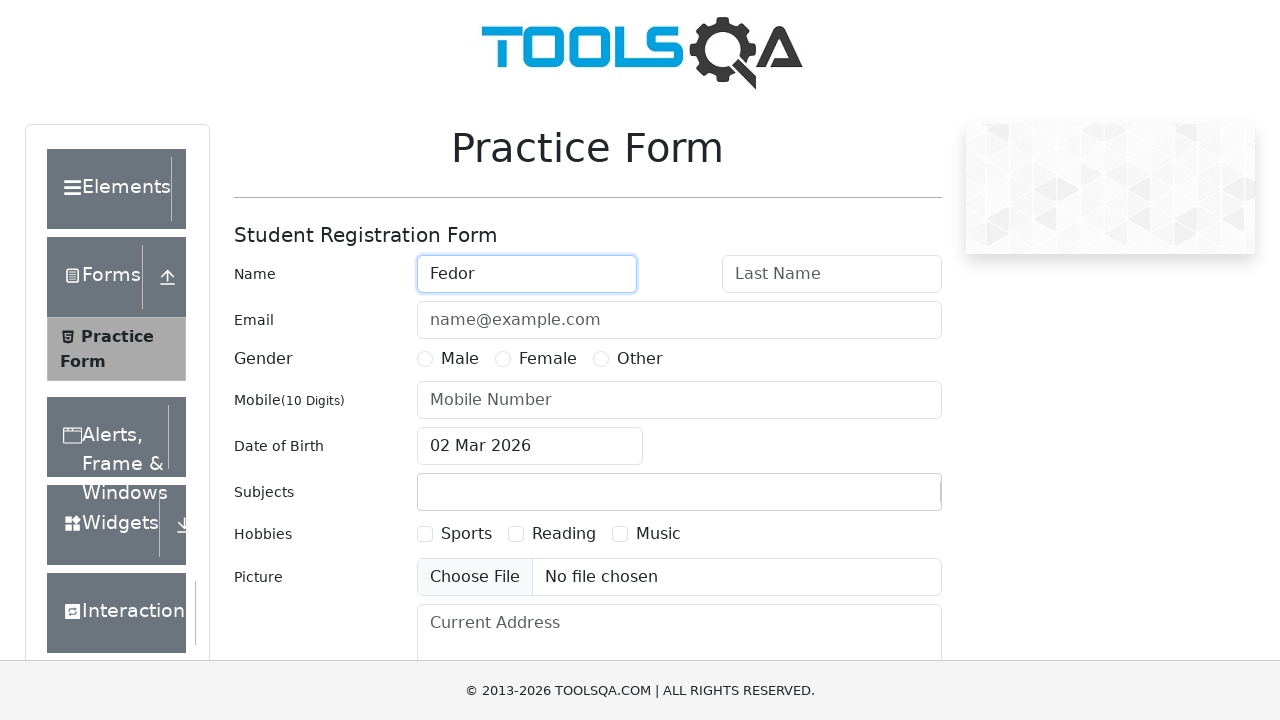

Filled last name field with 'Bubnov' on #lastName
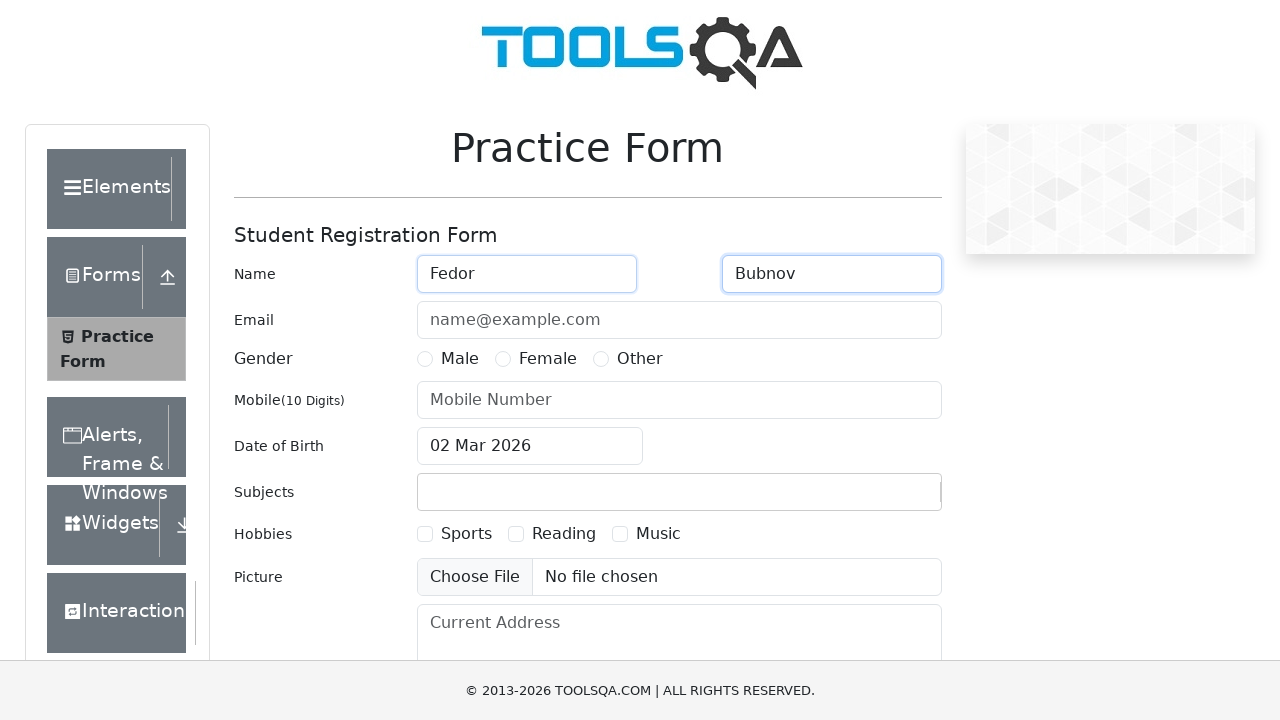

Filled email field with 'fedor.bubnov_test@gmail.com' on #userEmail
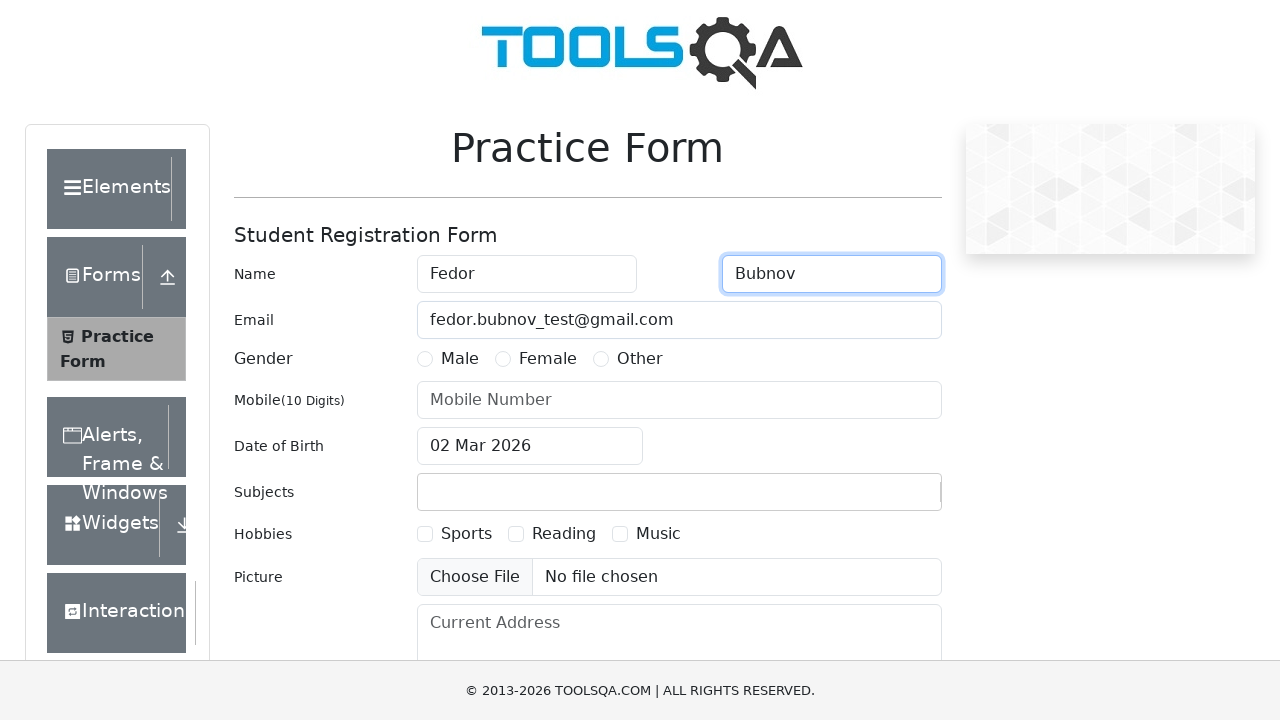

Selected Male gender option
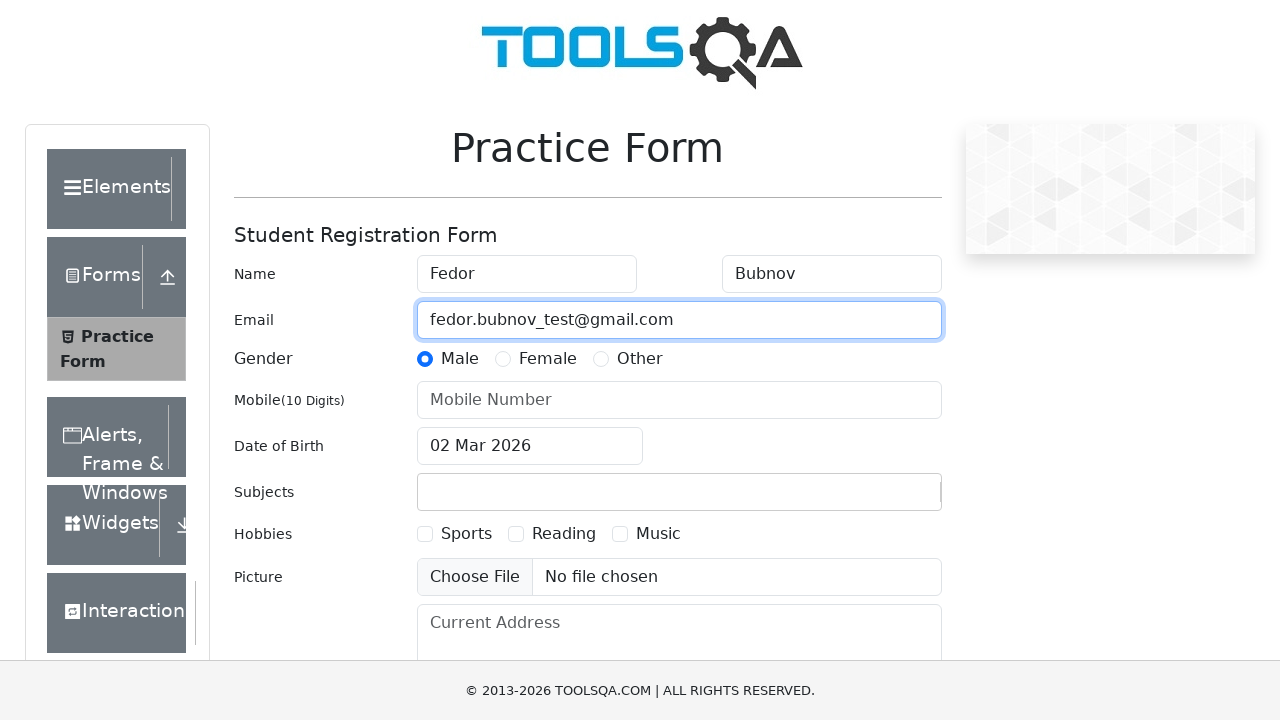

Filled phone number field with '9990006666' on #userNumber
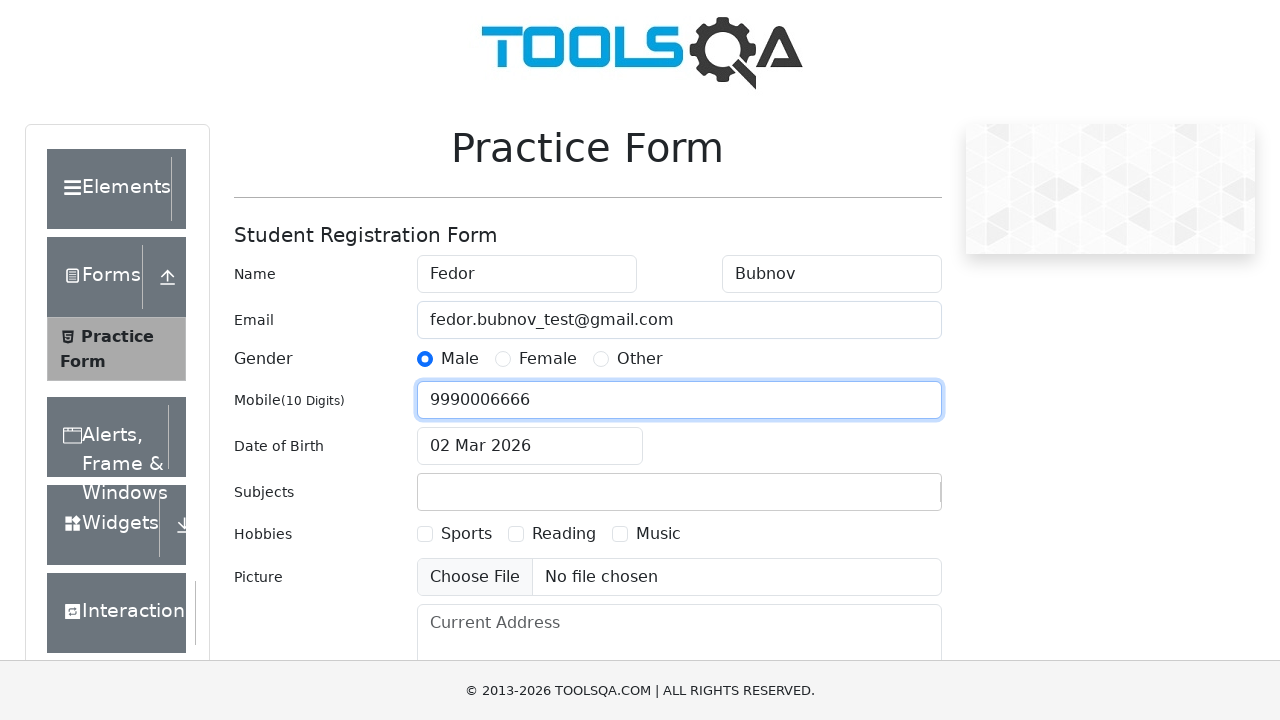

Opened date of birth picker at (530, 446) on #dateOfBirthInput
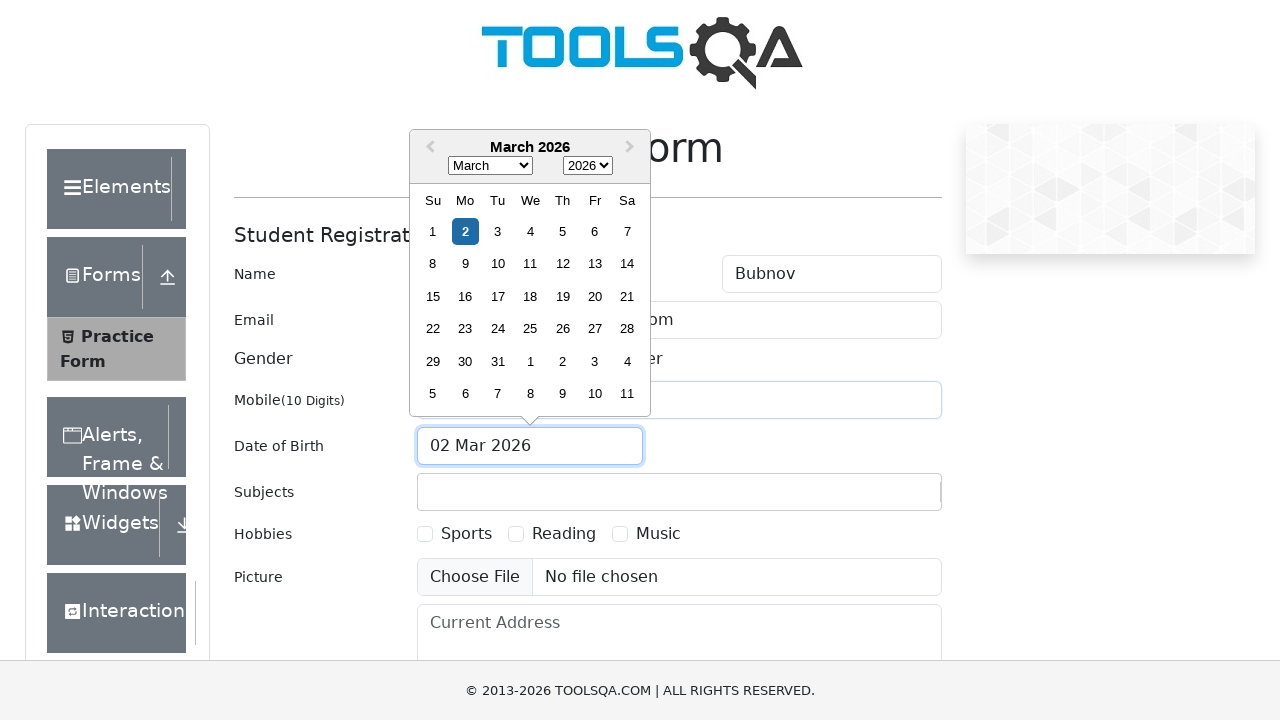

Selected month 7 (August) in date picker on .react-datepicker__month-select
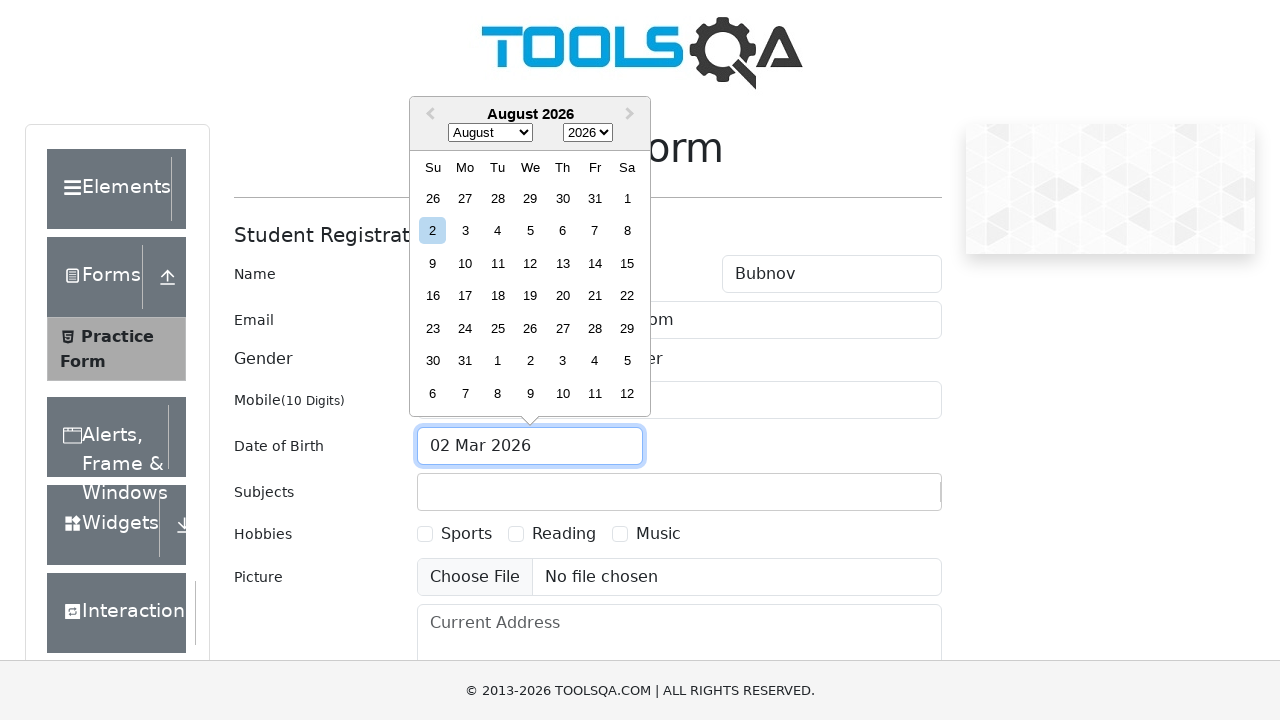

Selected year 1997 in date picker on .react-datepicker__year-select
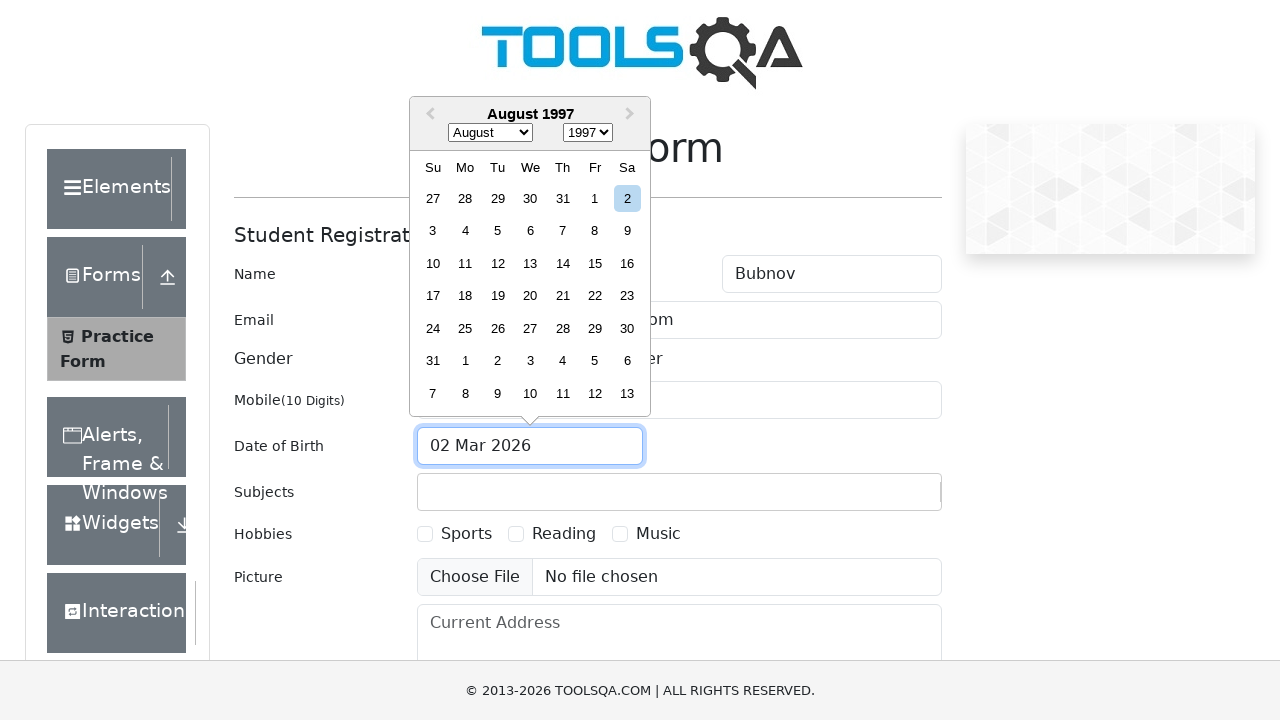

Selected day 3 in date picker at (433, 231) on .react-datepicker__day--003
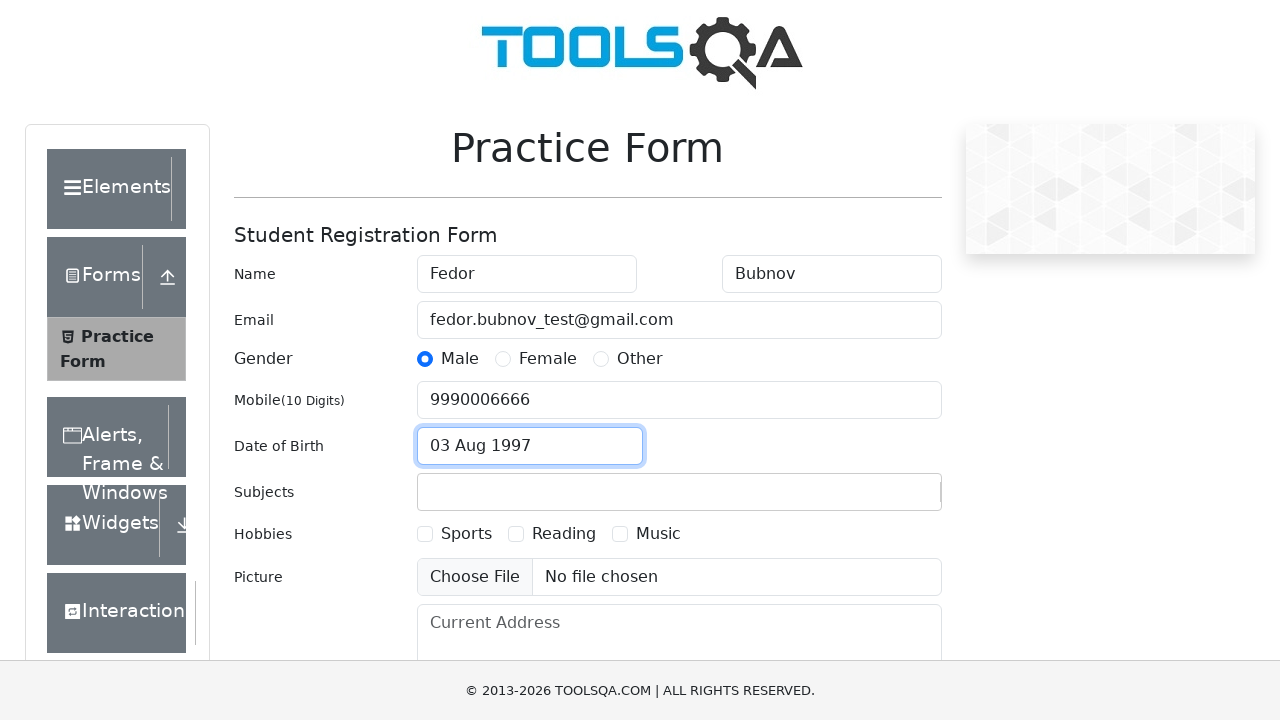

Filled subjects input with 'biology' on #subjectsInput
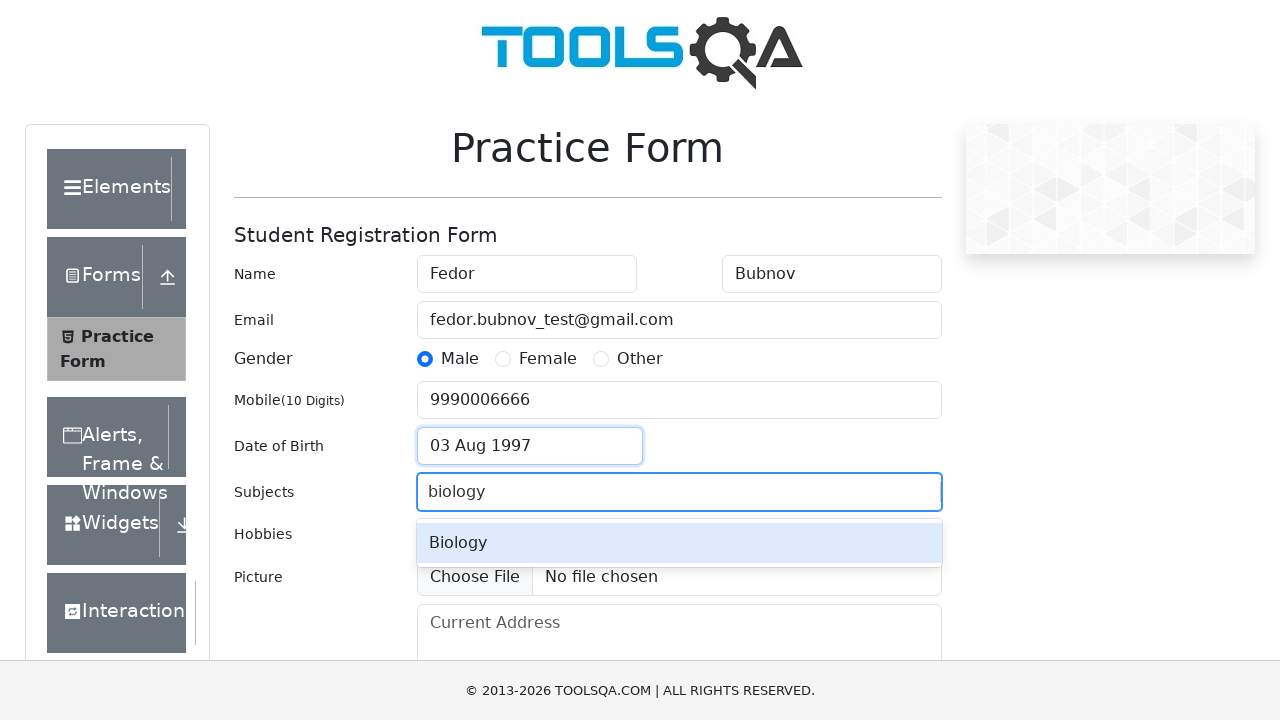

Pressed Enter to add Biology subject on #subjectsInput
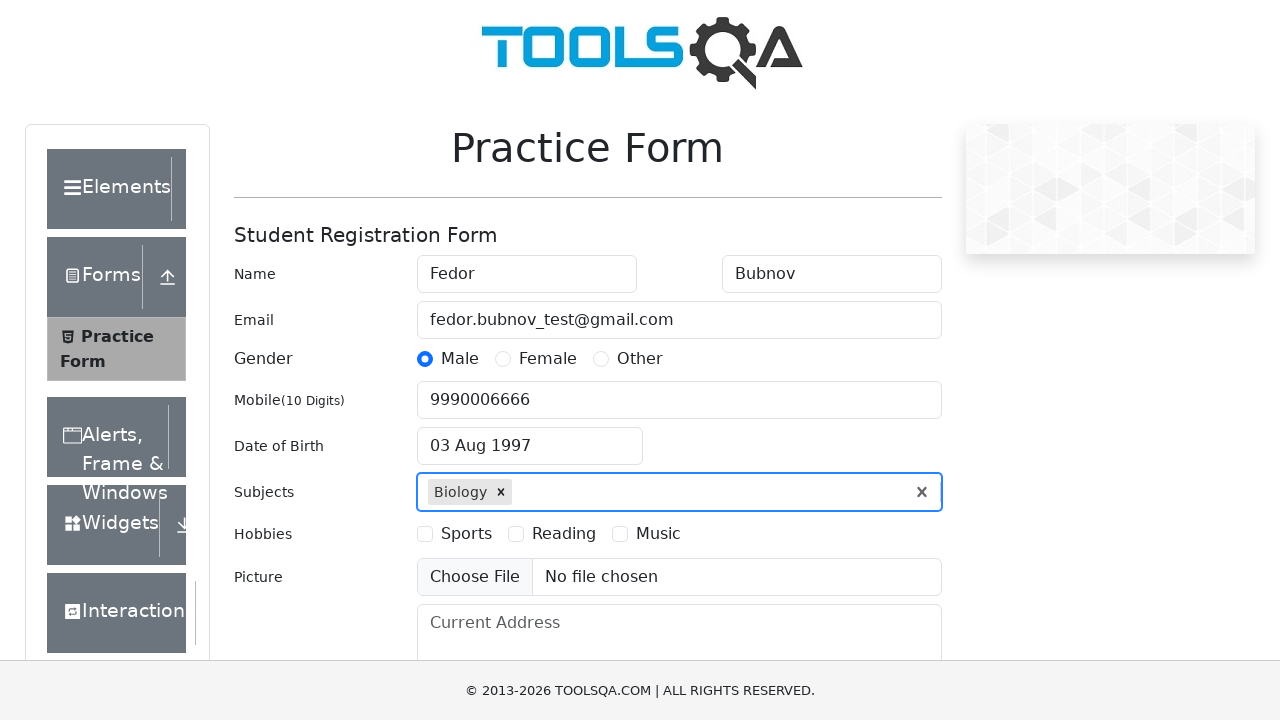

Filled subjects input with 'chem' on #subjectsInput
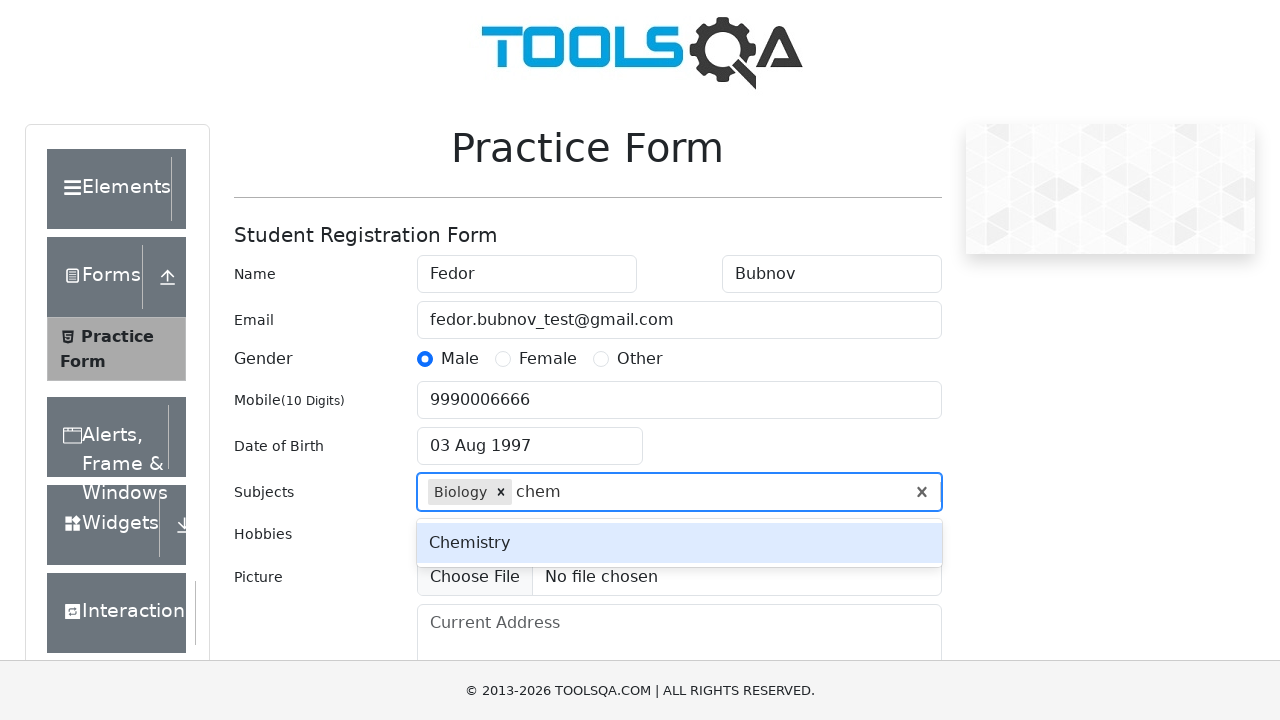

Pressed Enter to add Chemistry subject on #subjectsInput
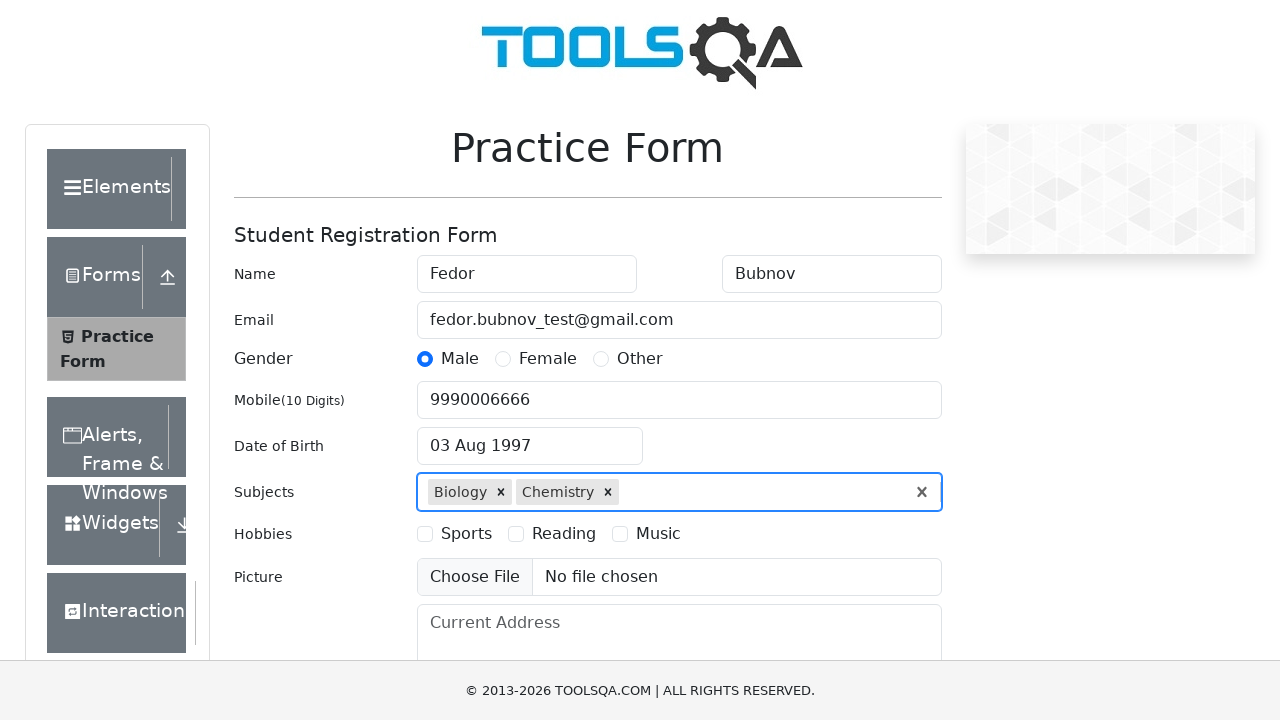

Selected Sports hobby
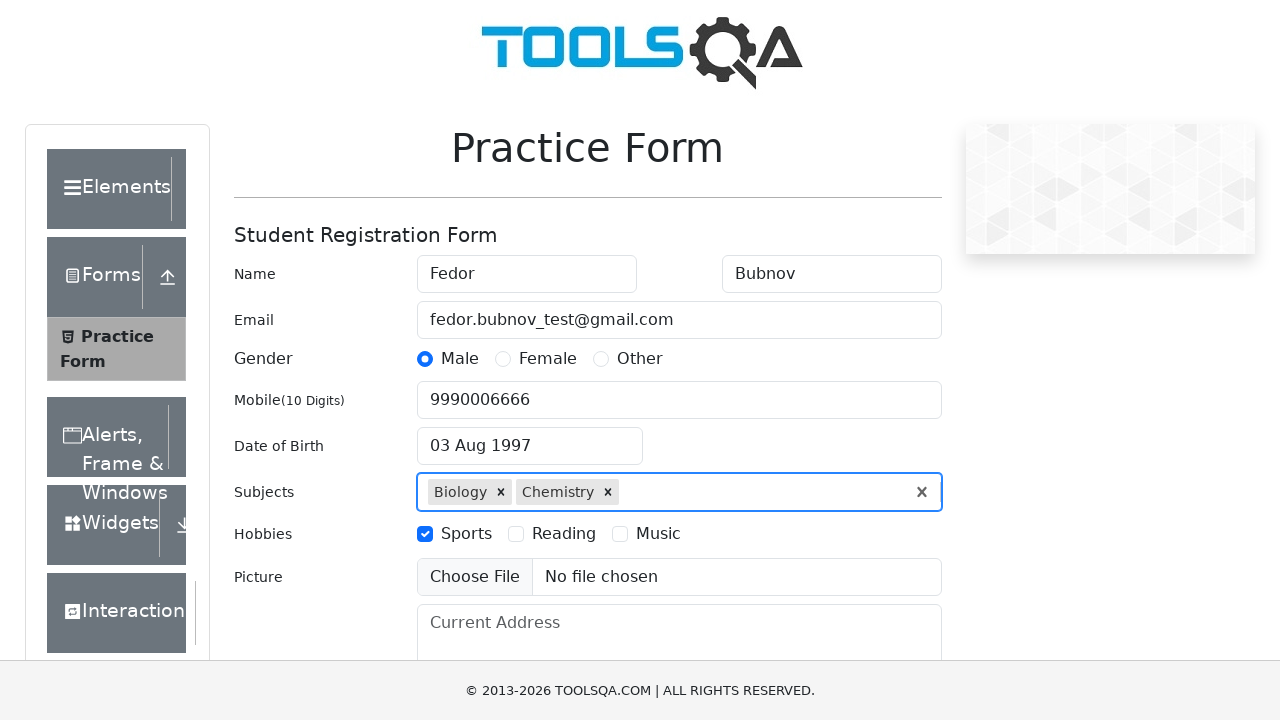

Selected Music hobby
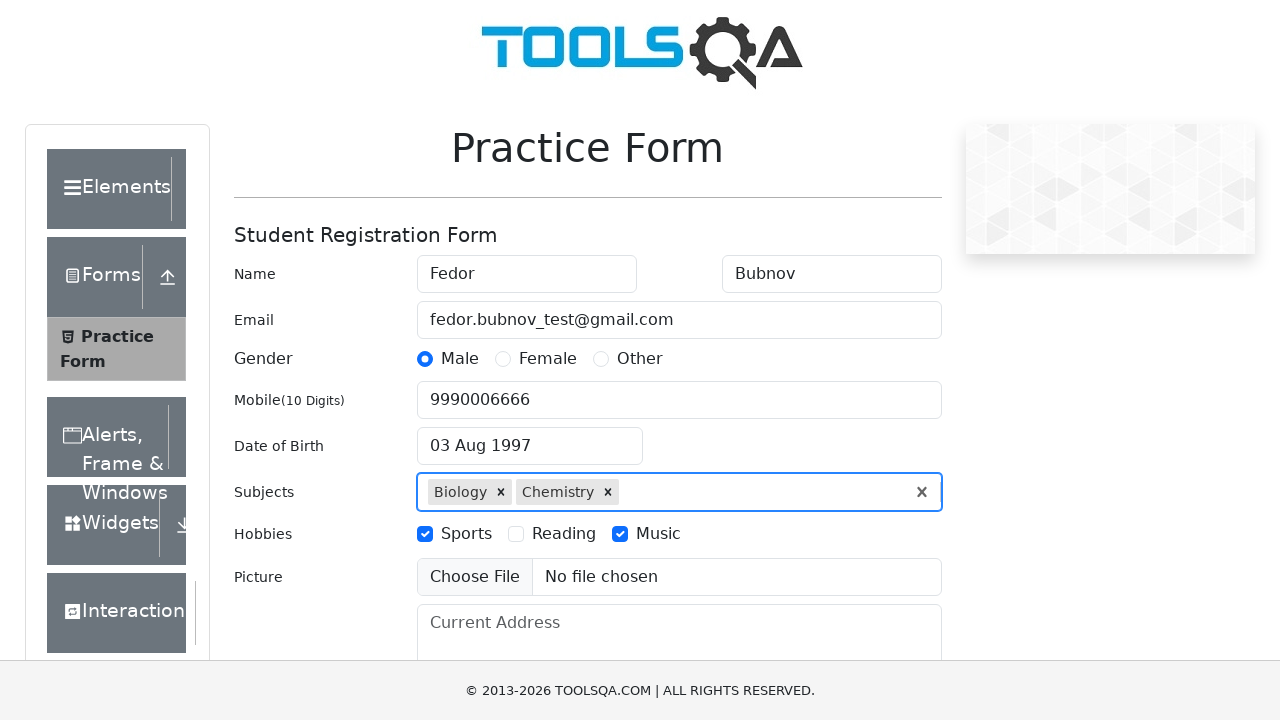

Filled current address field with 'Sadovaya, 14' on #currentAddress
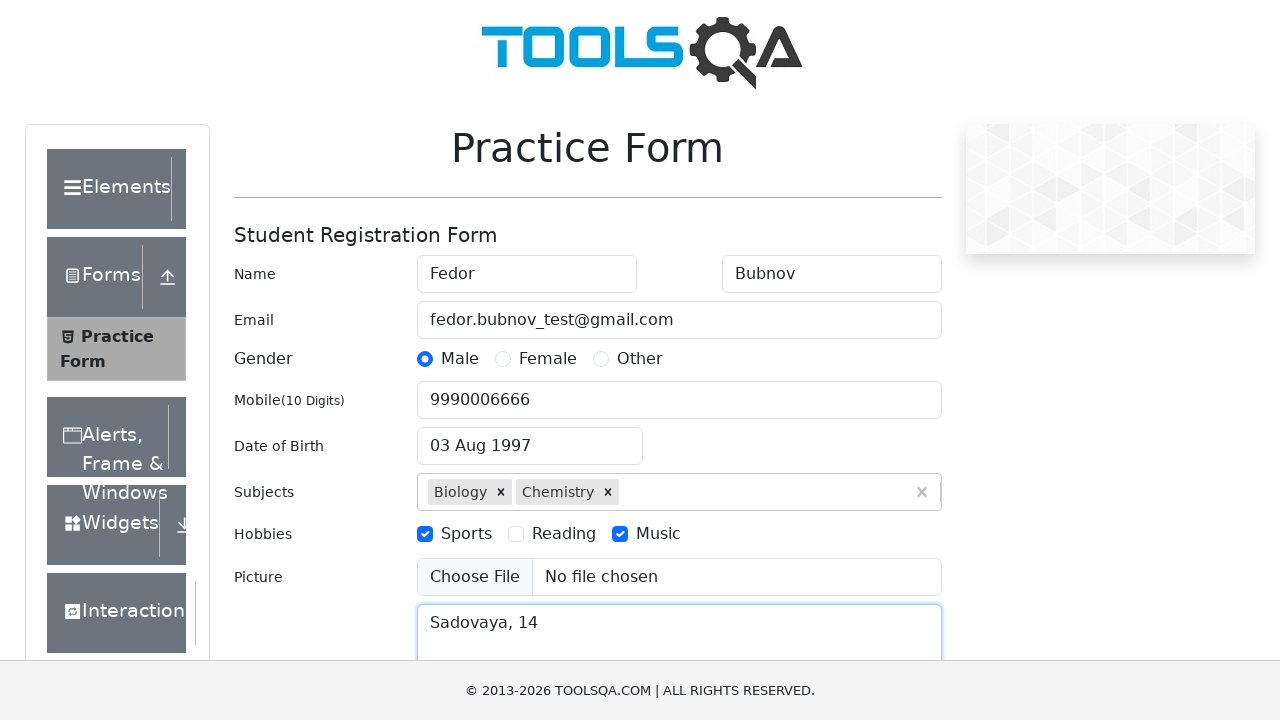

Scrolled state dropdown into view
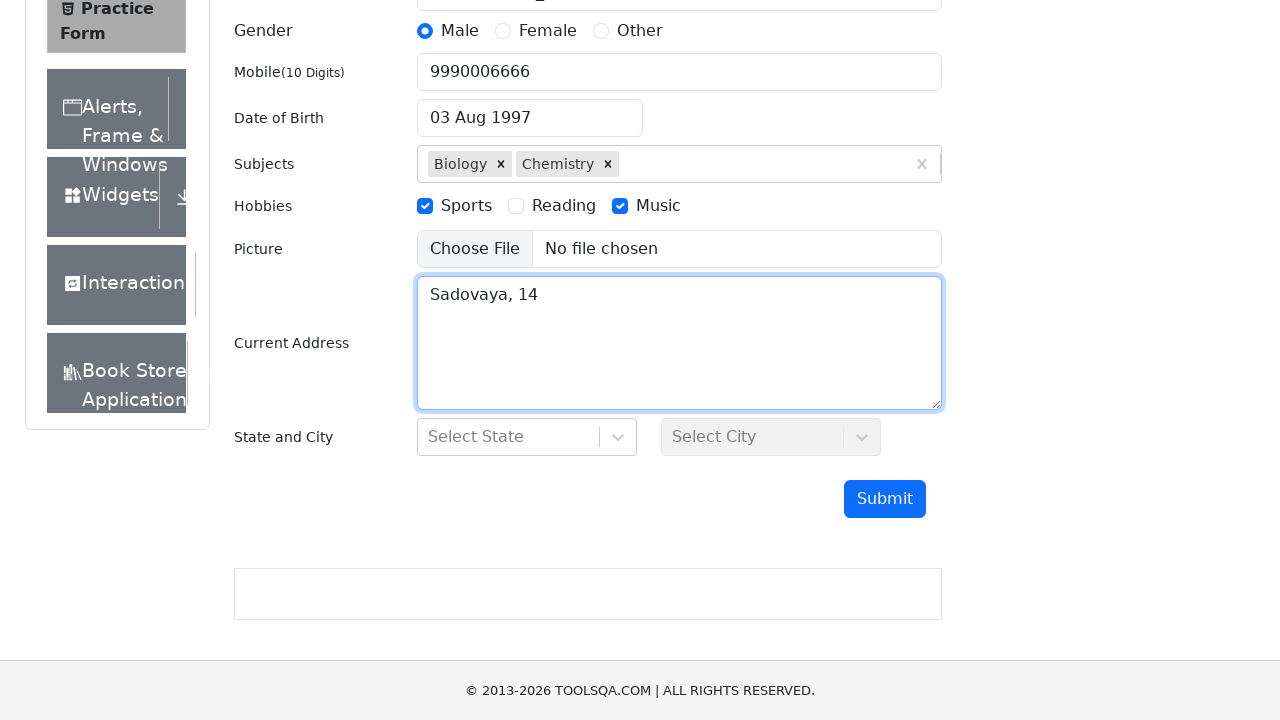

Clicked state dropdown to open it at (527, 437) on #state
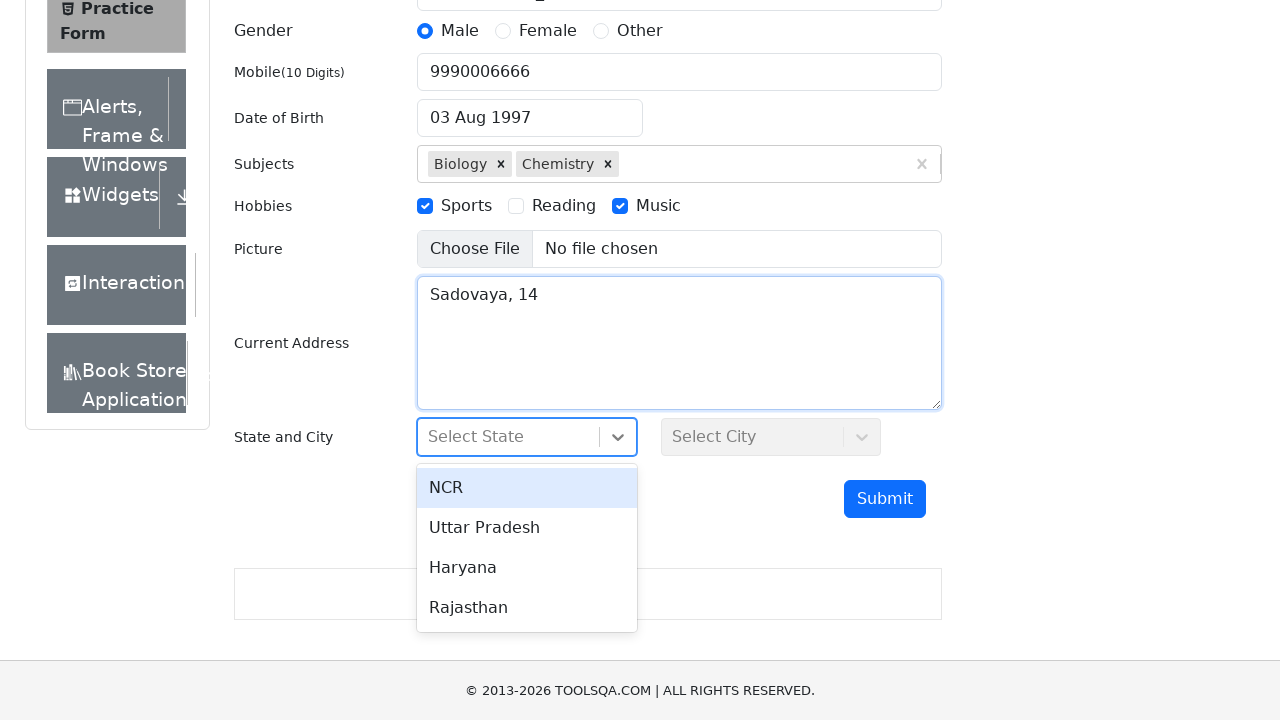

Selected Haryana from state dropdown at (527, 568) on div[id^="react-select-3-option"]:has-text("Haryana")
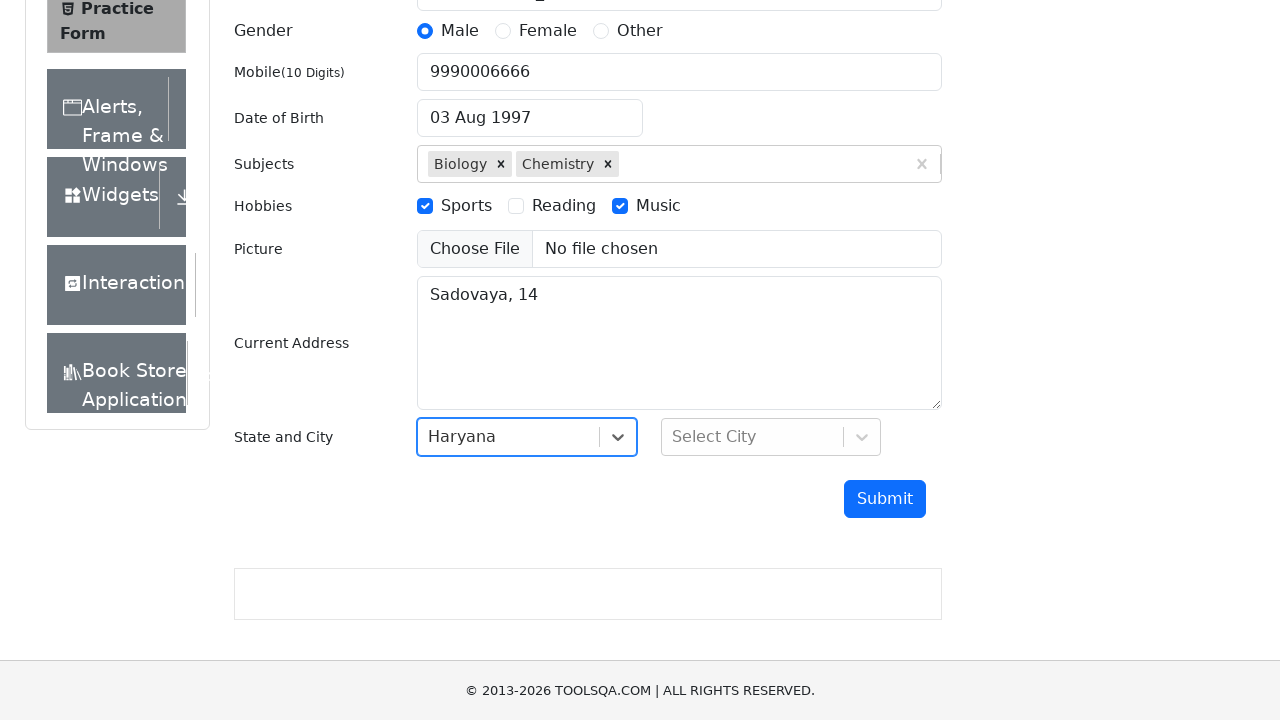

Clicked city dropdown to open it at (771, 437) on #city
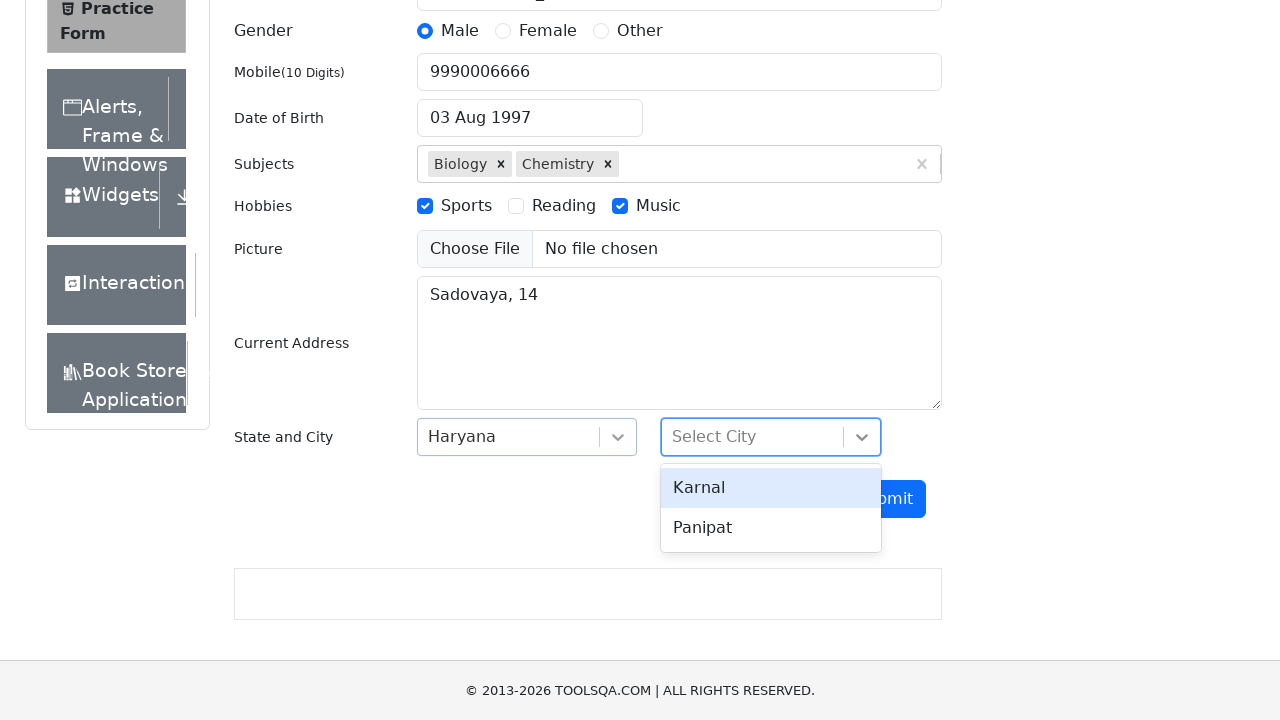

Selected Karnal from city dropdown at (771, 488) on div[id^="react-select-4-option"]:has-text("Karnal")
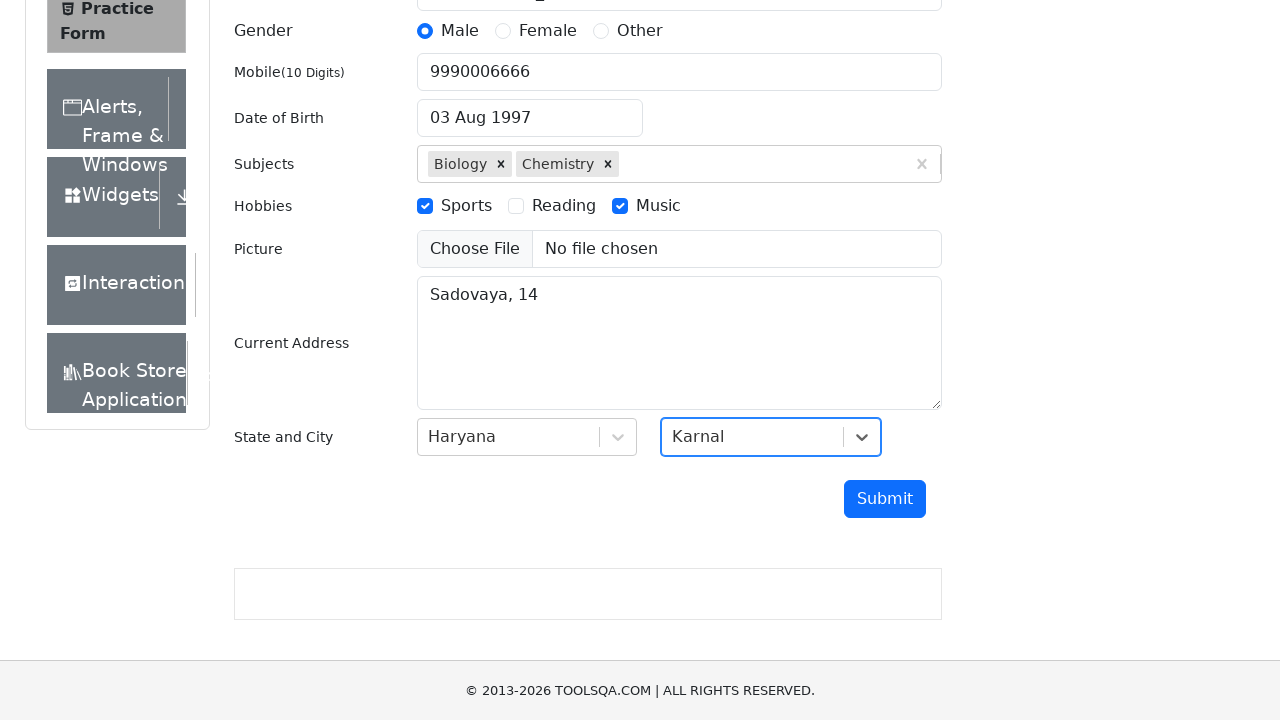

Clicked submit button to submit the form
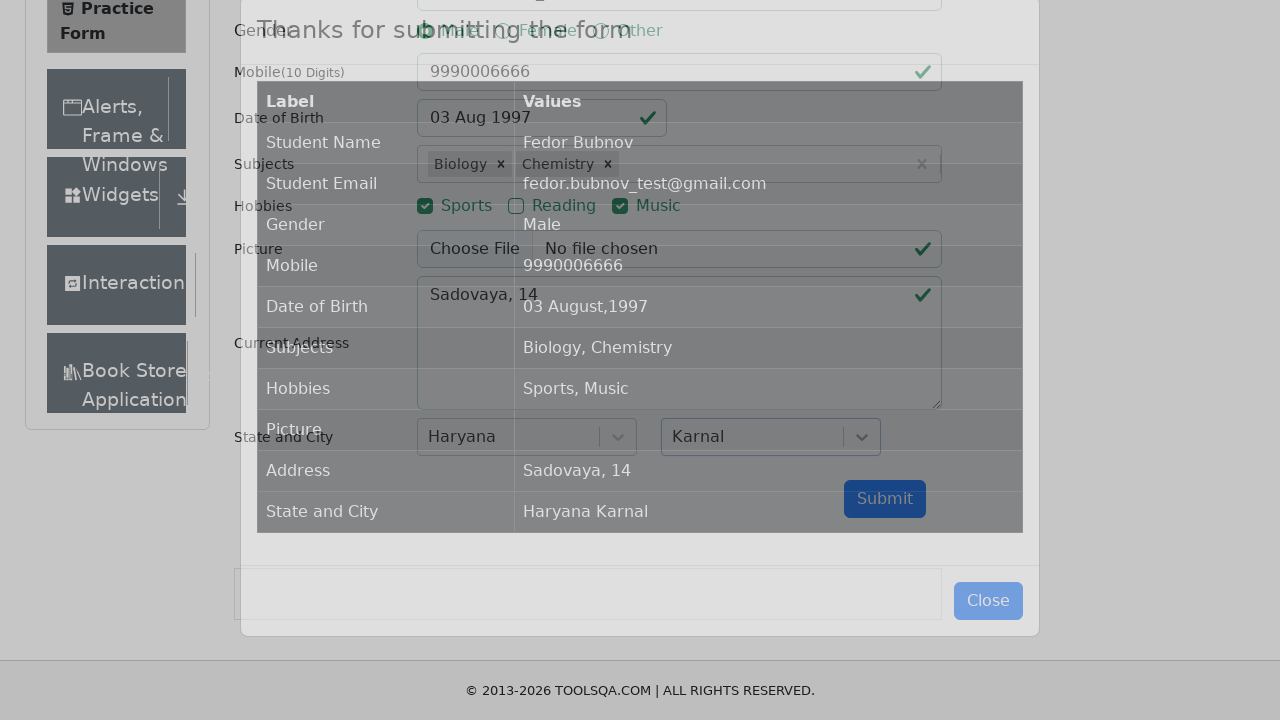

Form submission results table loaded
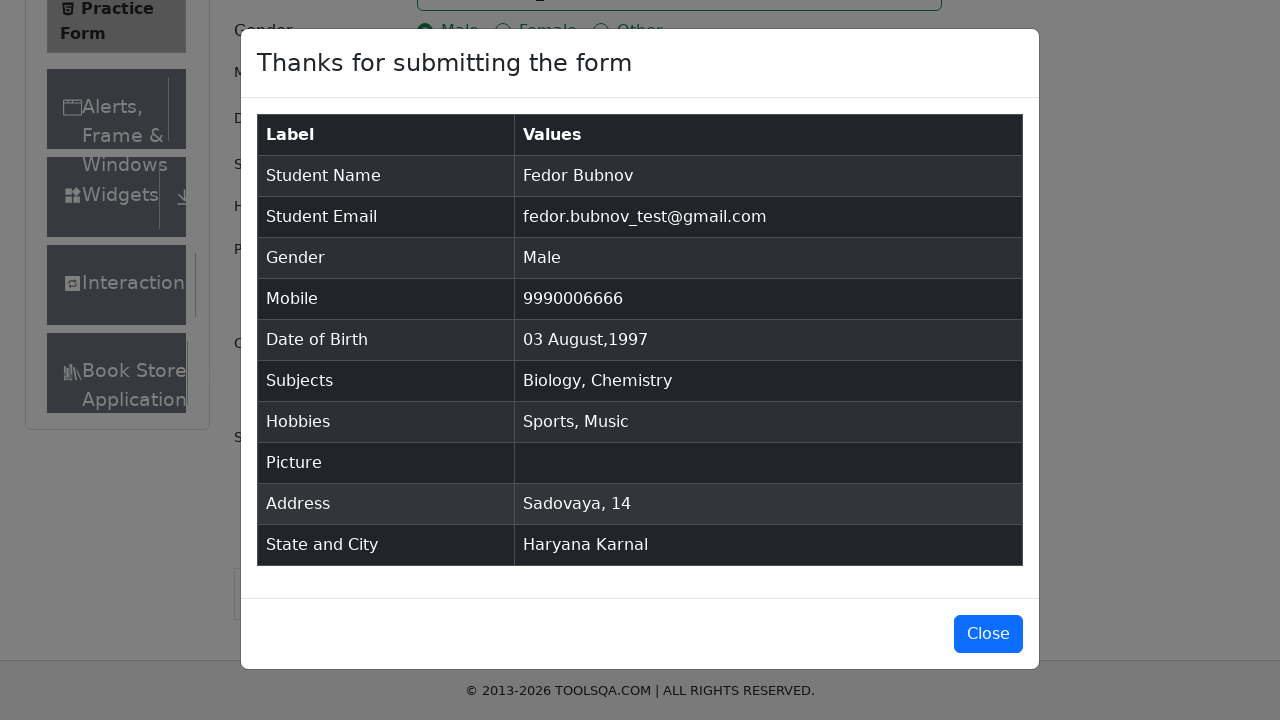

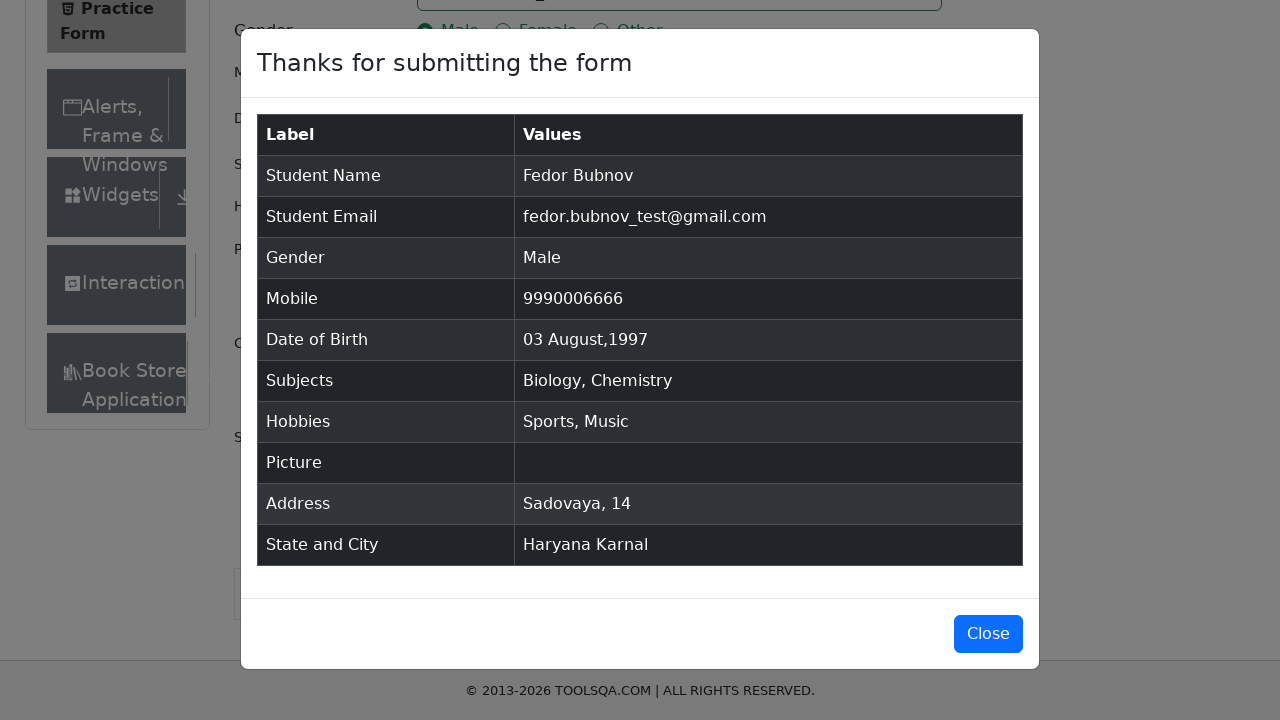